Navigates to a test automation practice page and verifies that a web table (BookTable) is present and contains rows with data.

Starting URL: https://testautomationpractice.blogspot.com/

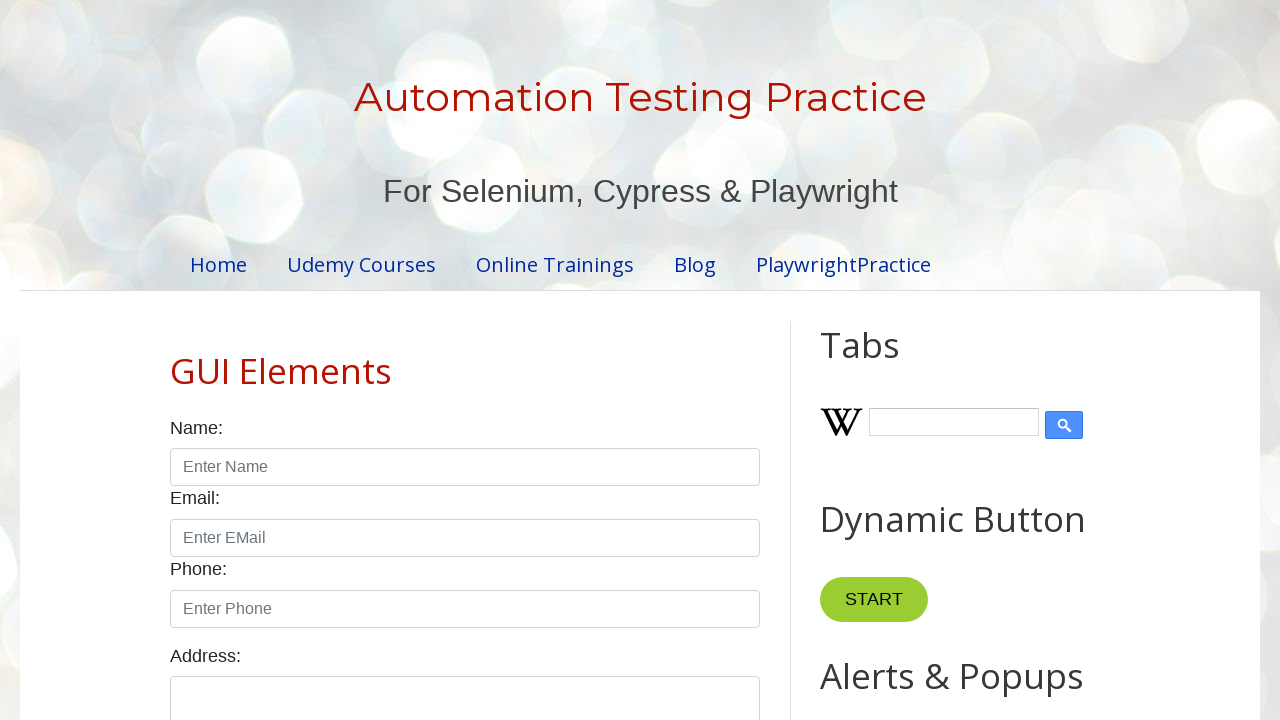

Navigated to test automation practice page
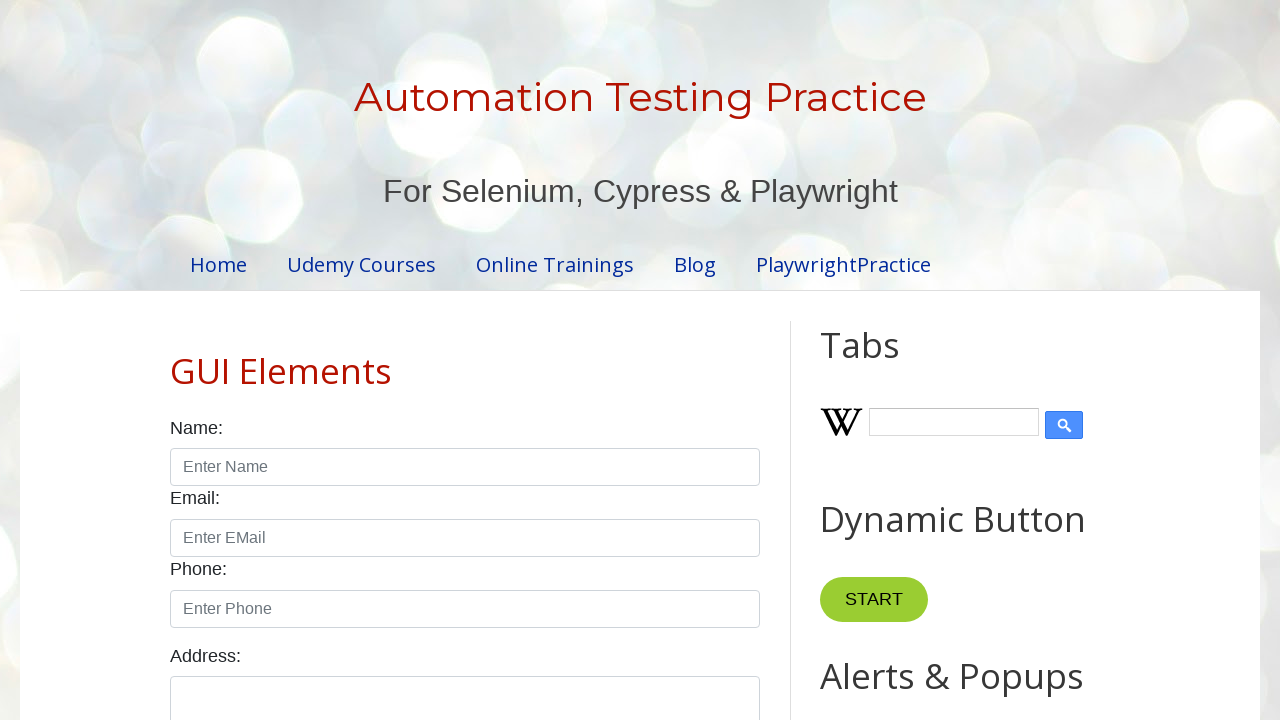

BookTable is now visible on the page
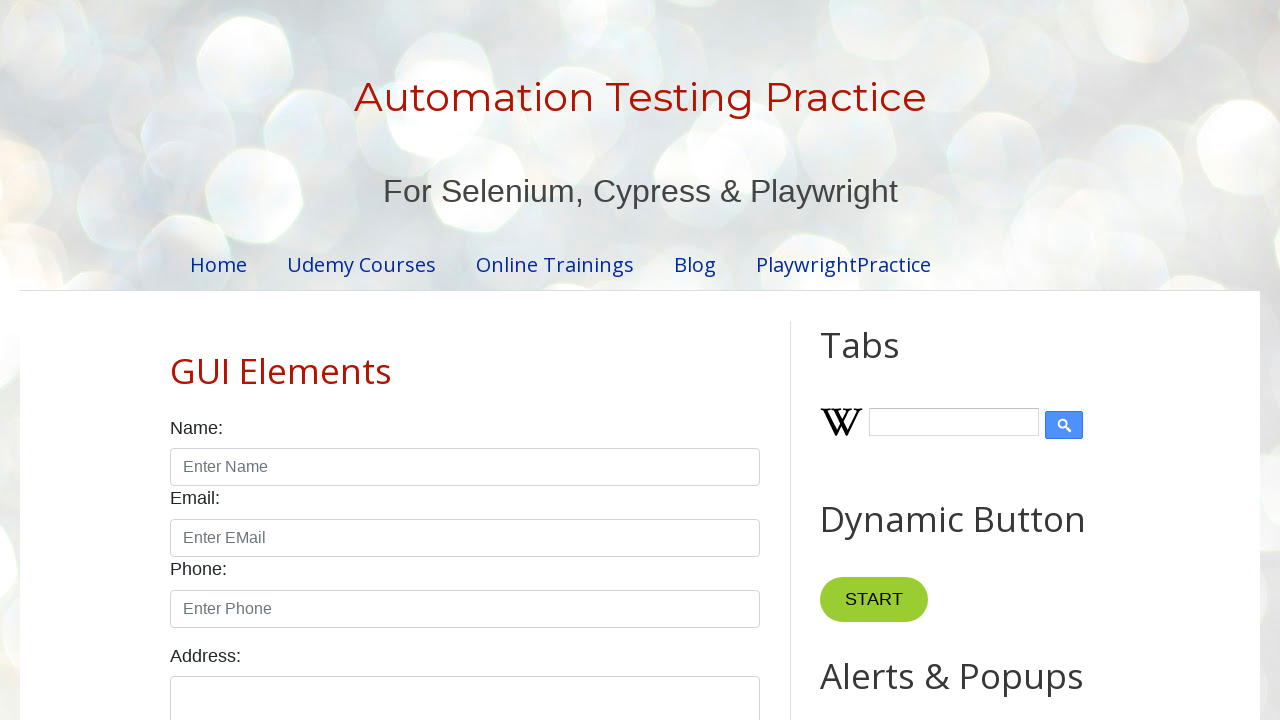

Located table rows in BookTable
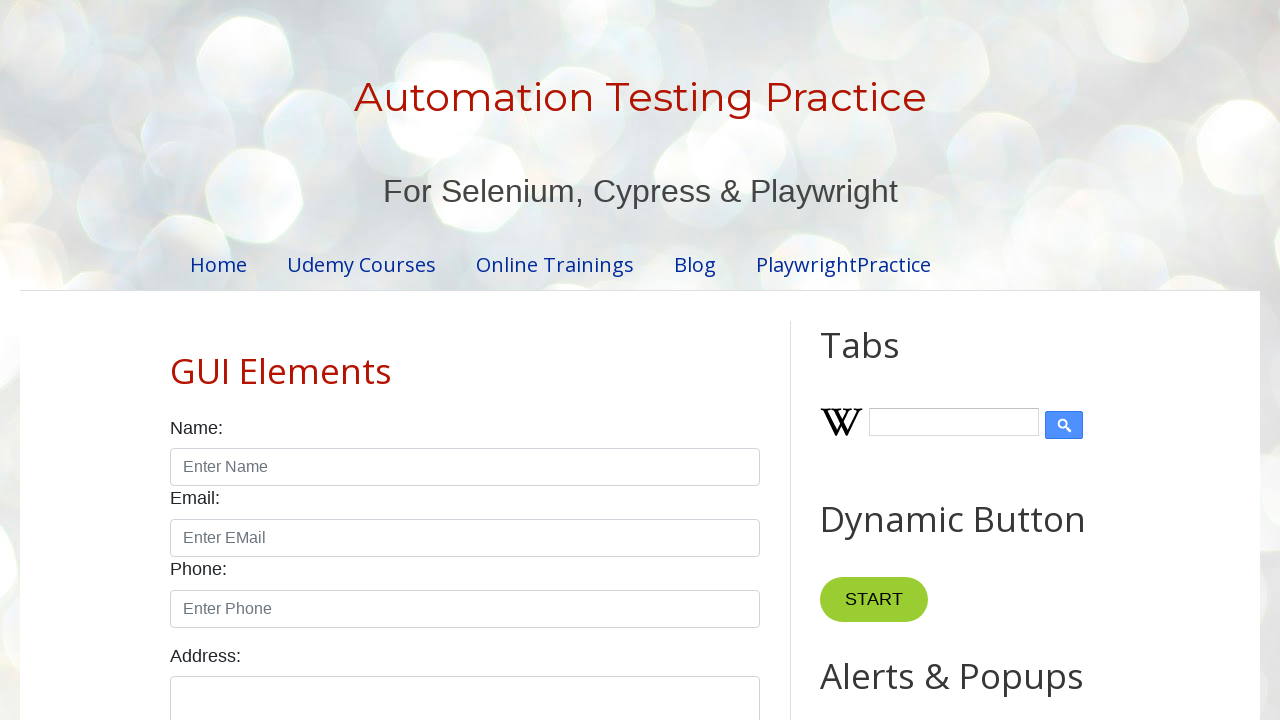

First table row is ready
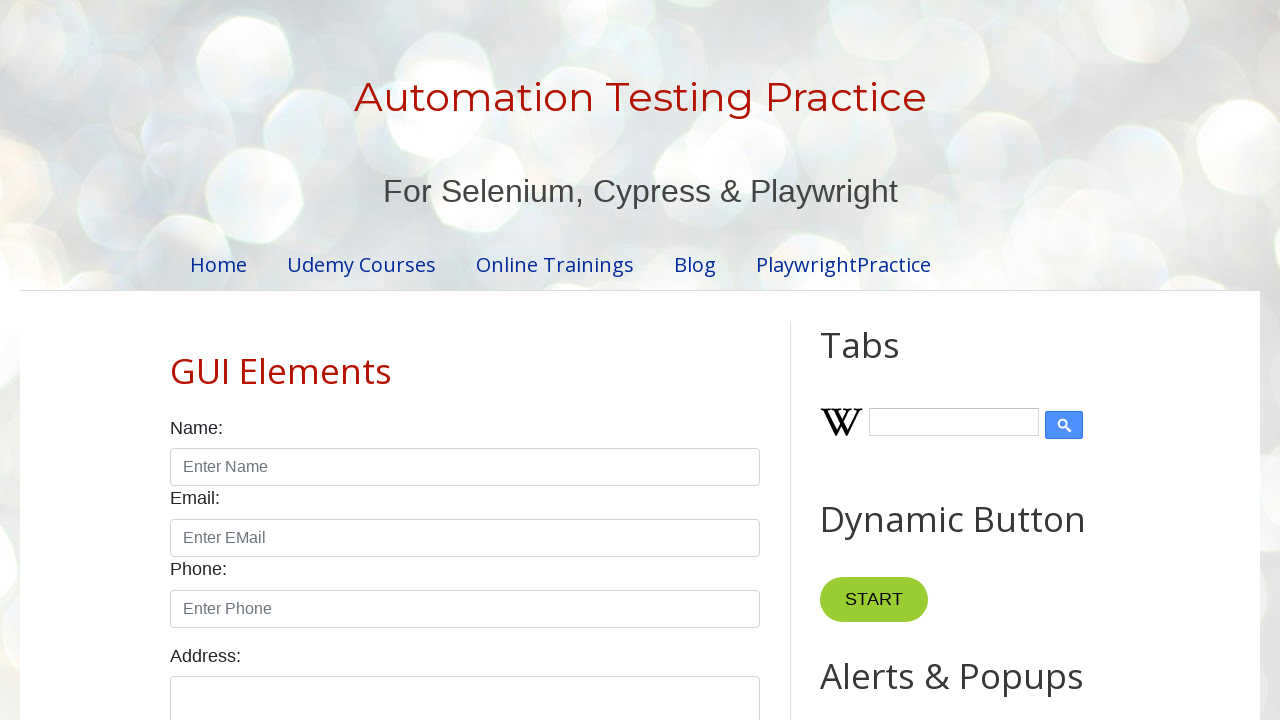

Table cells are present in BookTable rows
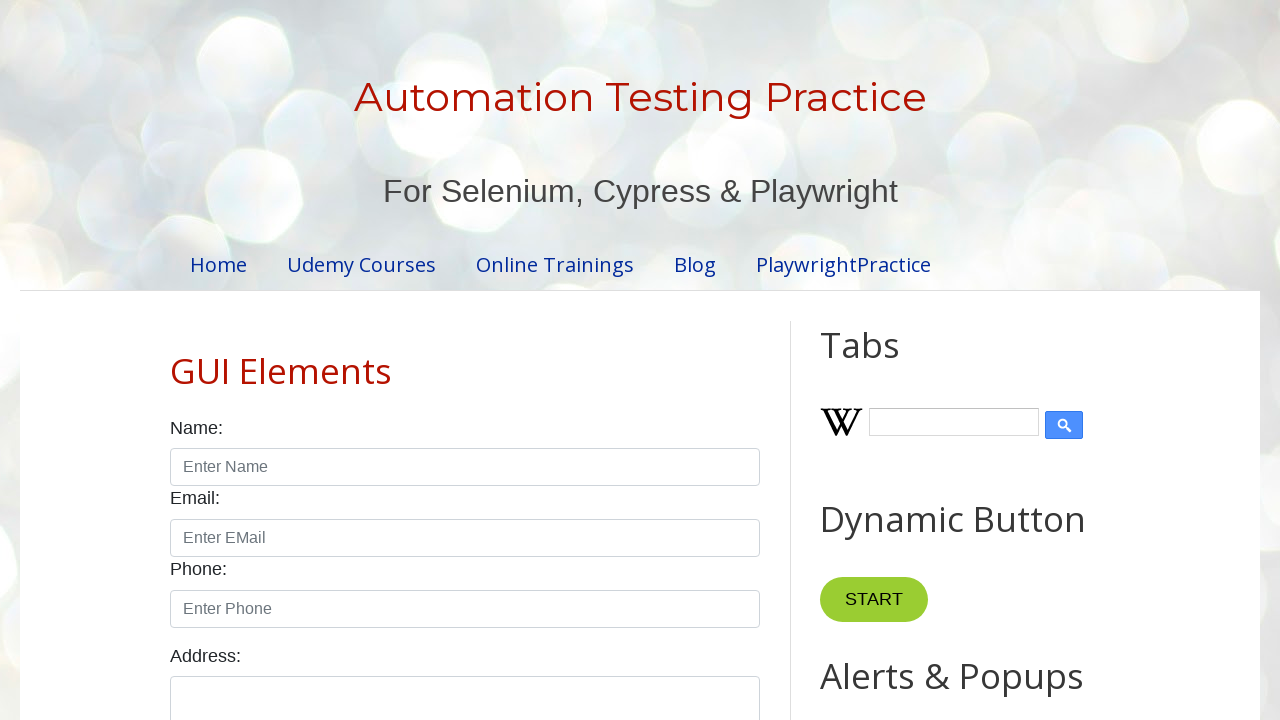

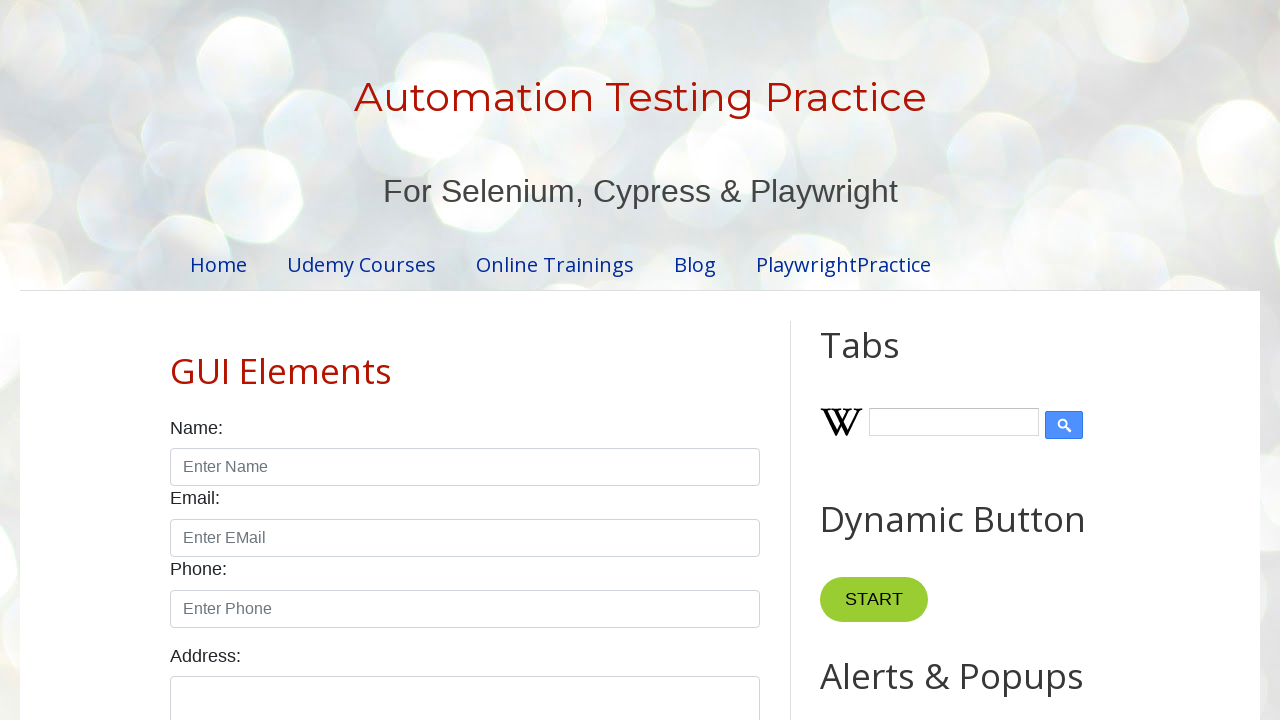